Tests alert dismissal by clicking a confirmation button and dismissing the dialog

Starting URL: http://omayo.blogspot.com

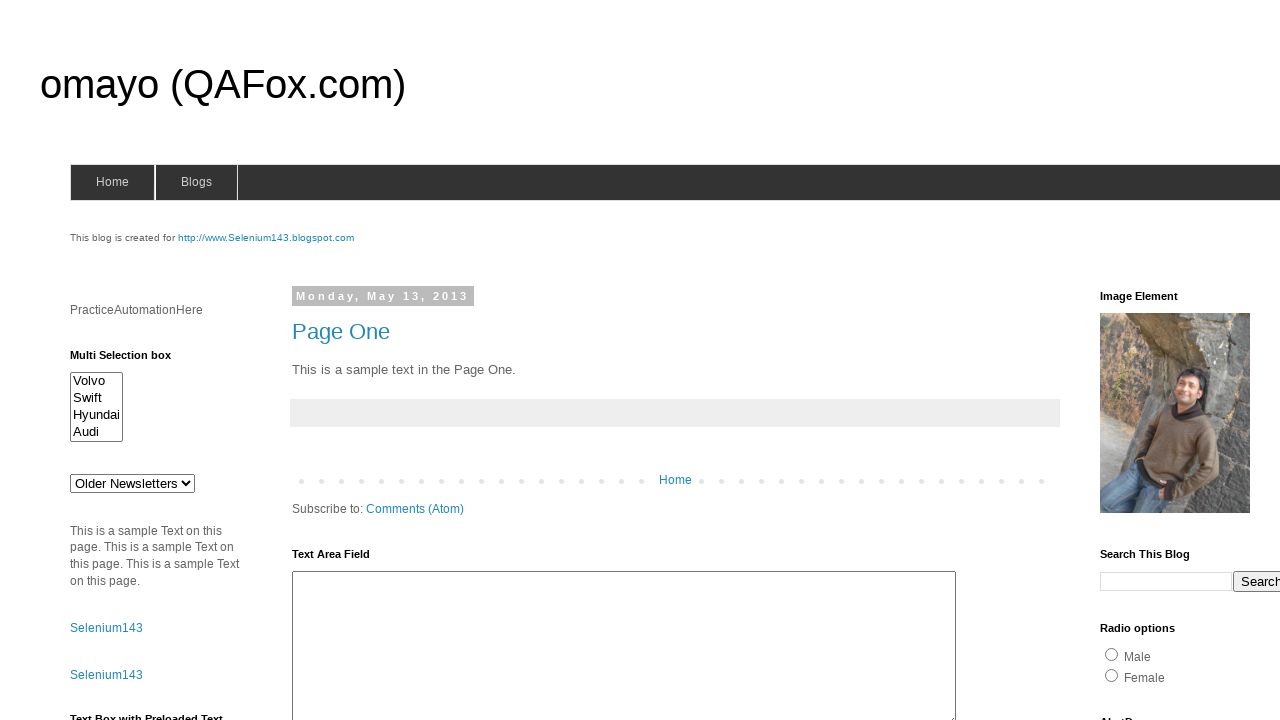

Set up dialog handler to dismiss alerts
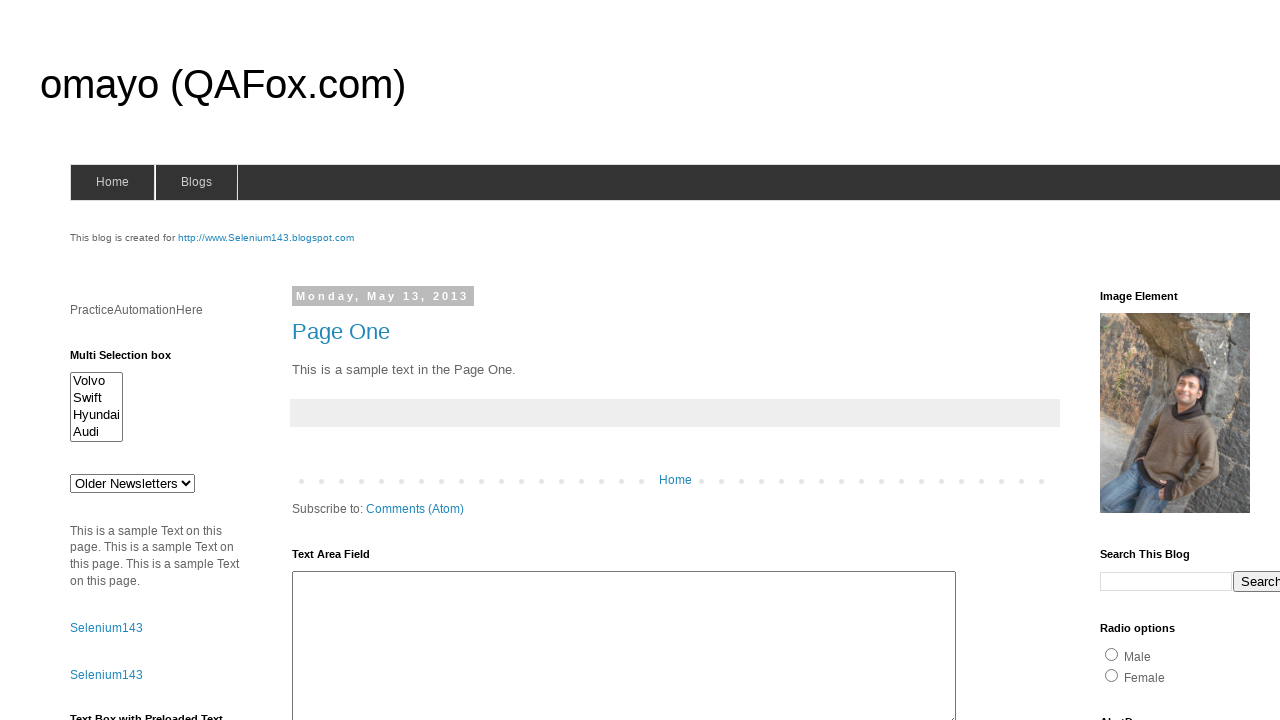

Clicked confirmation alert button at (1155, 361) on #confirm
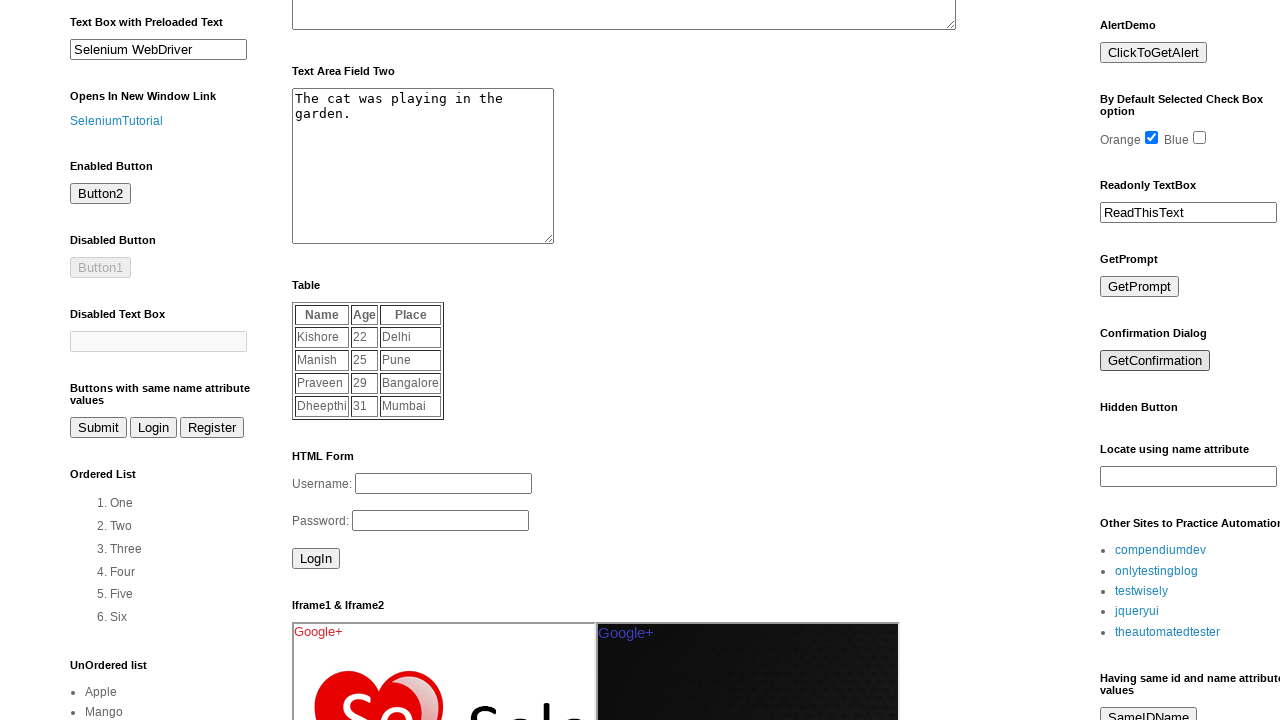

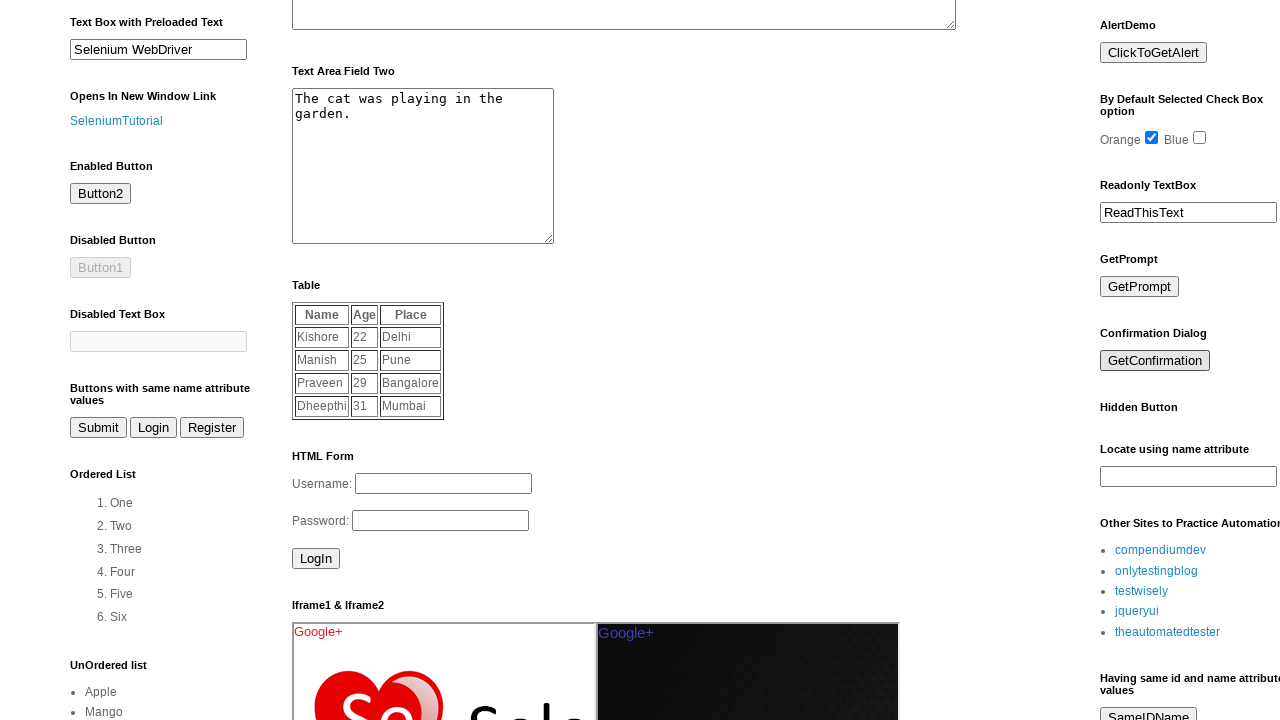